Tests simple dropdown selection by selecting an option by value and verifying the selection was applied.

Starting URL: https://www.selenium.dev/selenium/web/selectPage.html

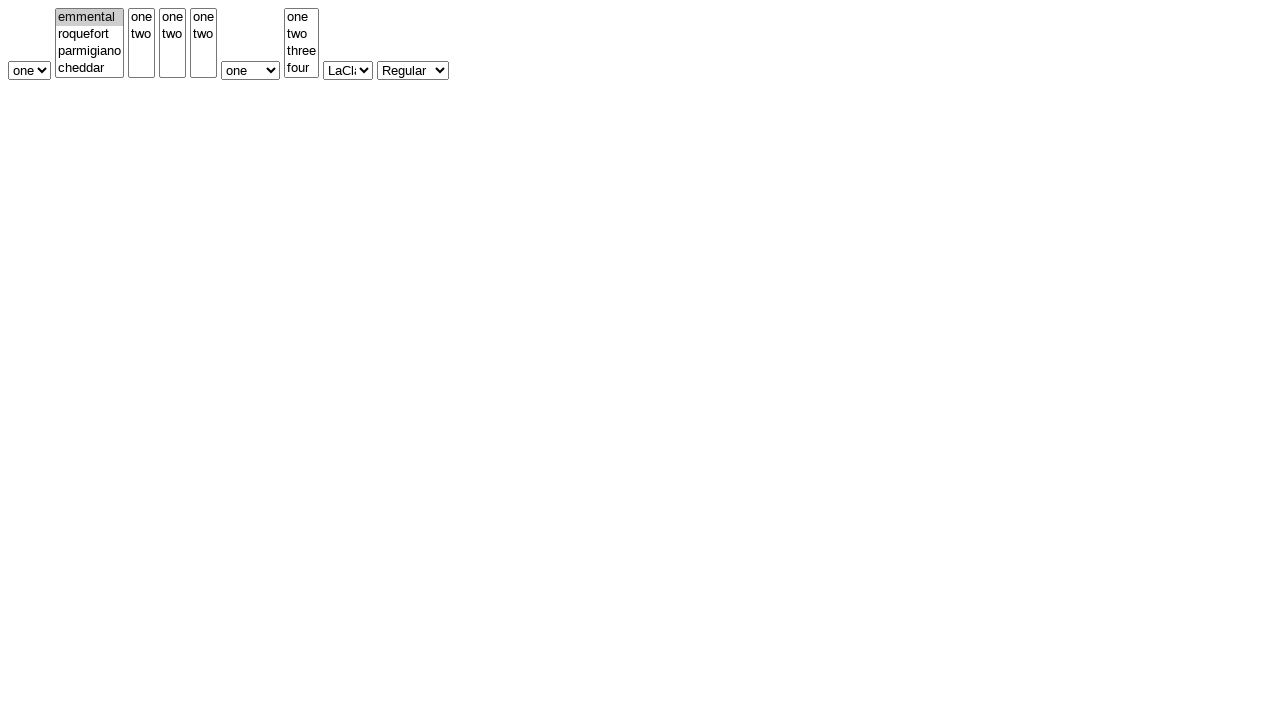

Navigated to dropdown selection test page
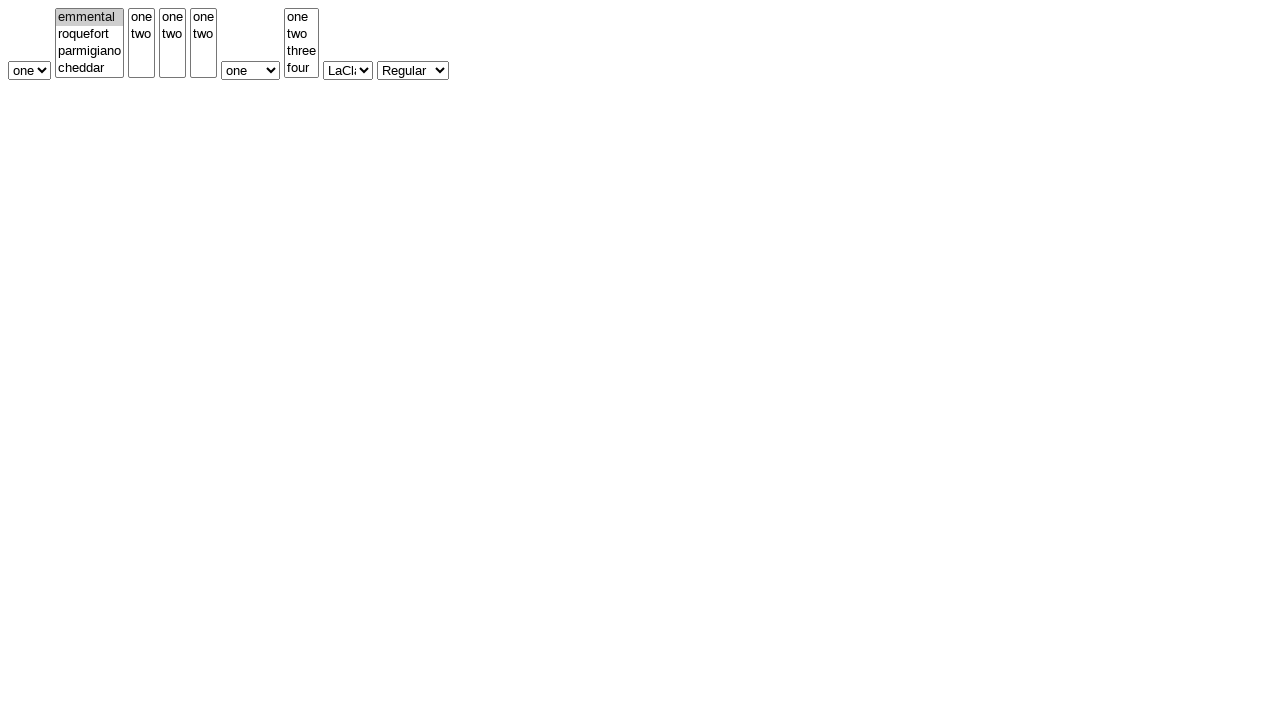

Selected option with value 'two' from simple dropdown on #selectWithoutMultiple
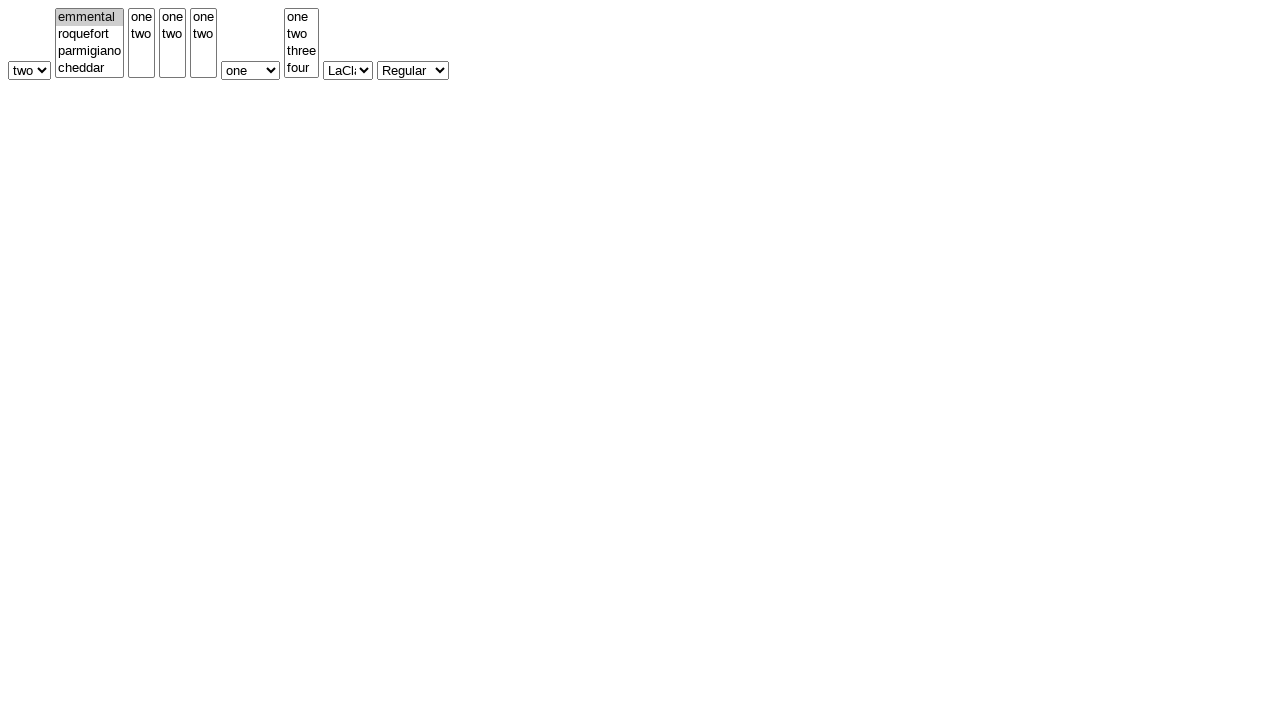

Verified dropdown selection - selected value is 'two'
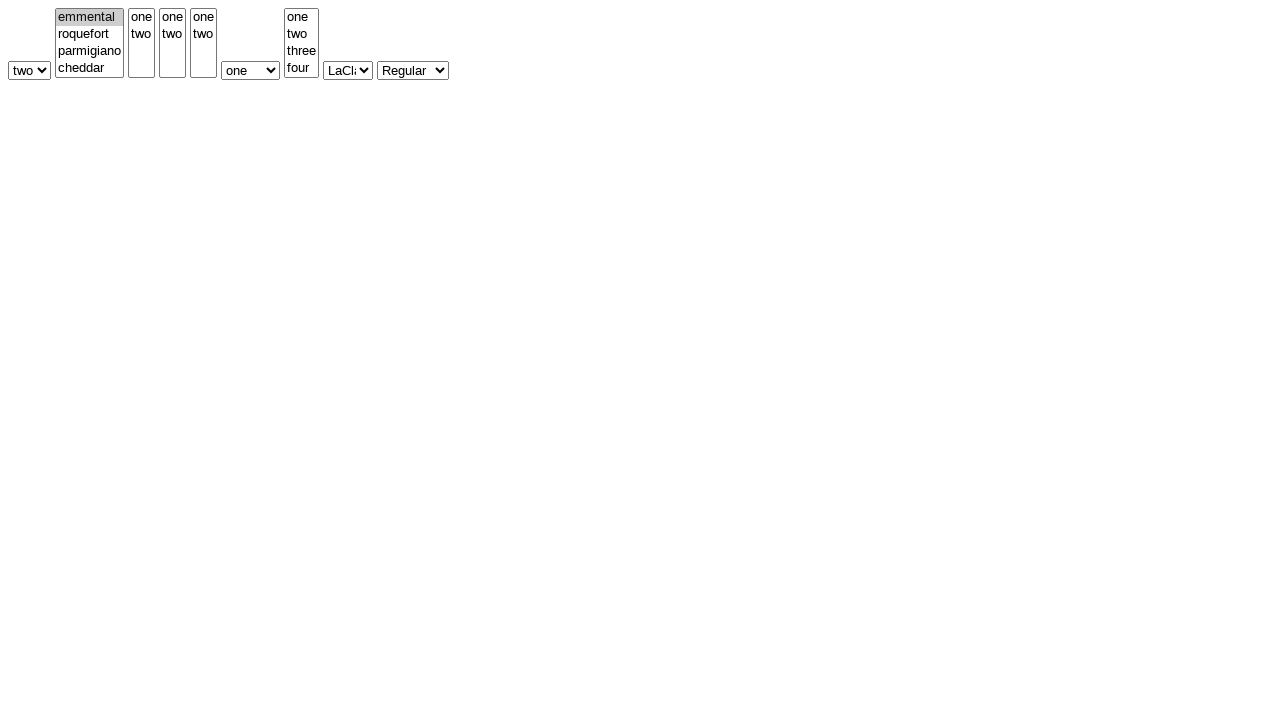

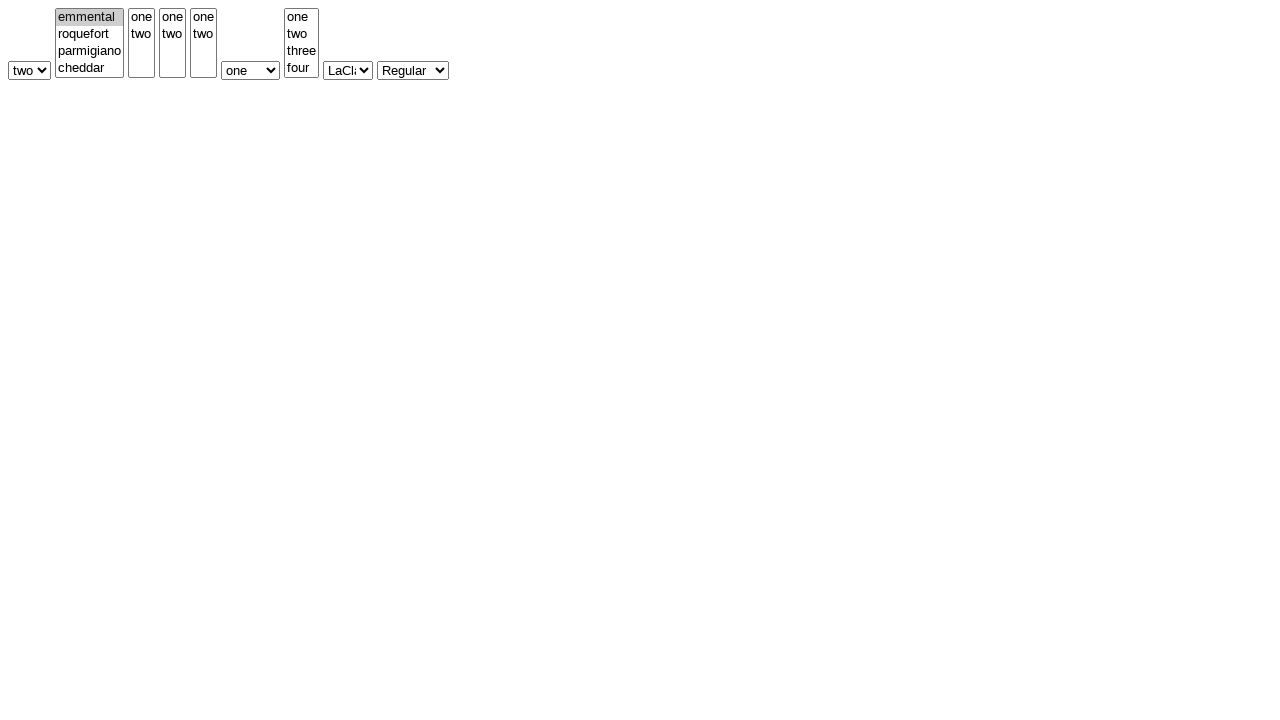